Navigates to DuckDuckGo and verifies that the Duck logo/about link is displayed

Starting URL: https://duckduckgo.com

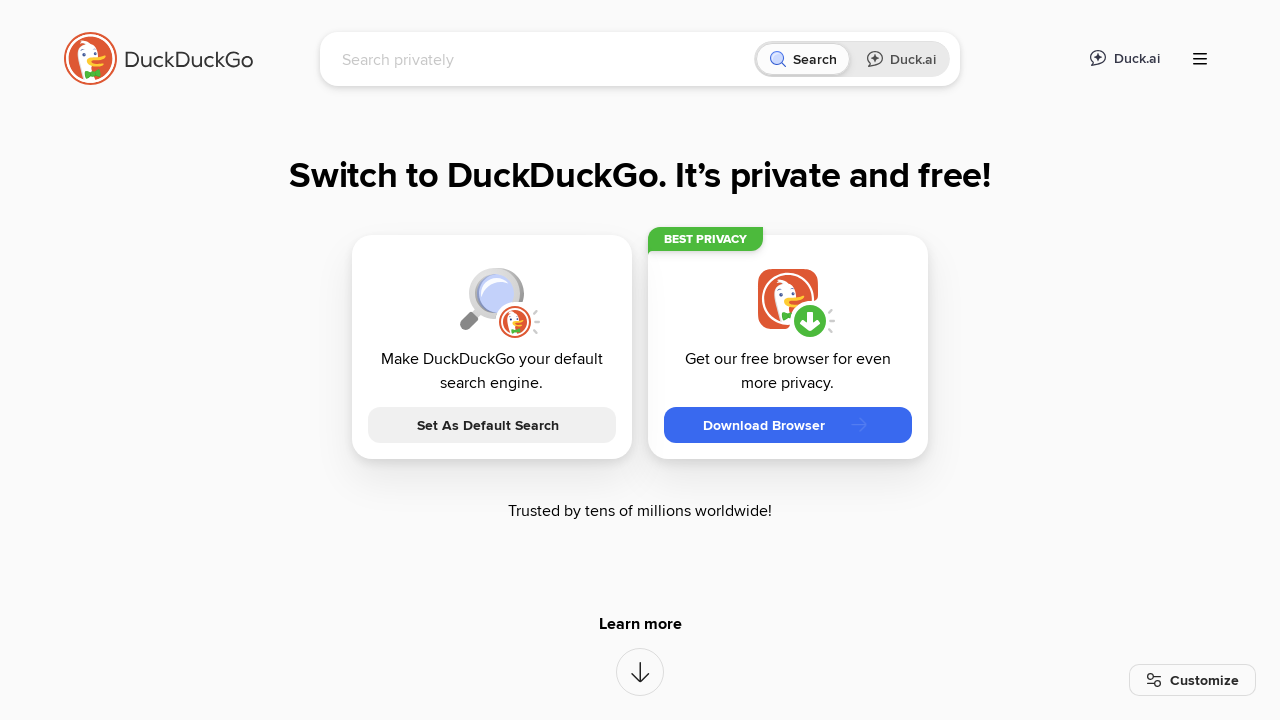

Navigated to https://duckduckgo.com
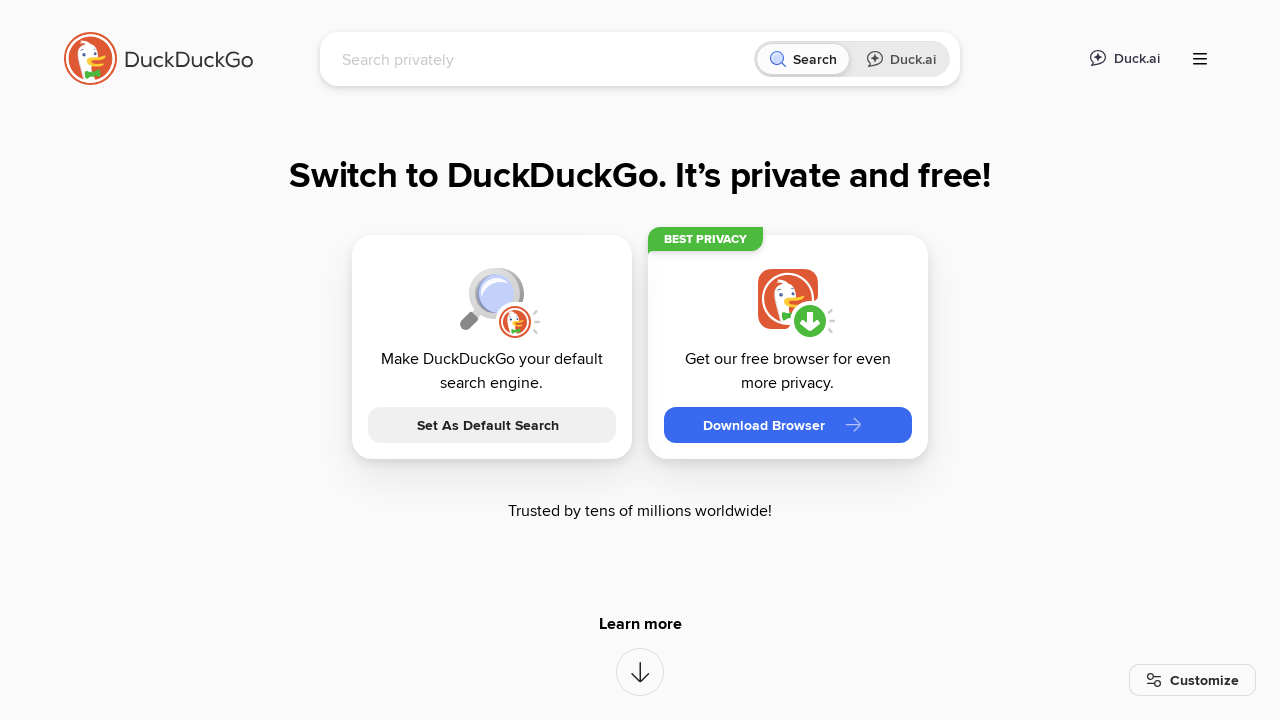

Located Duck logo/about link element
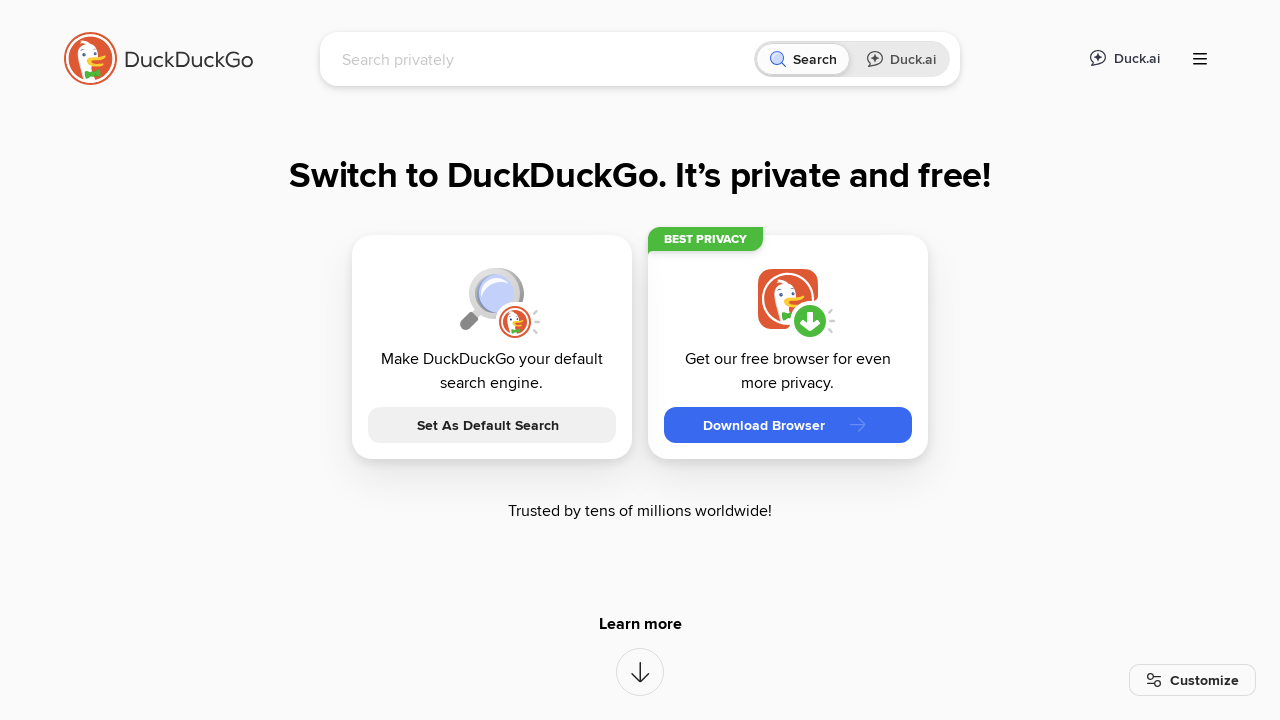

Verified Duck logo/about link is visible
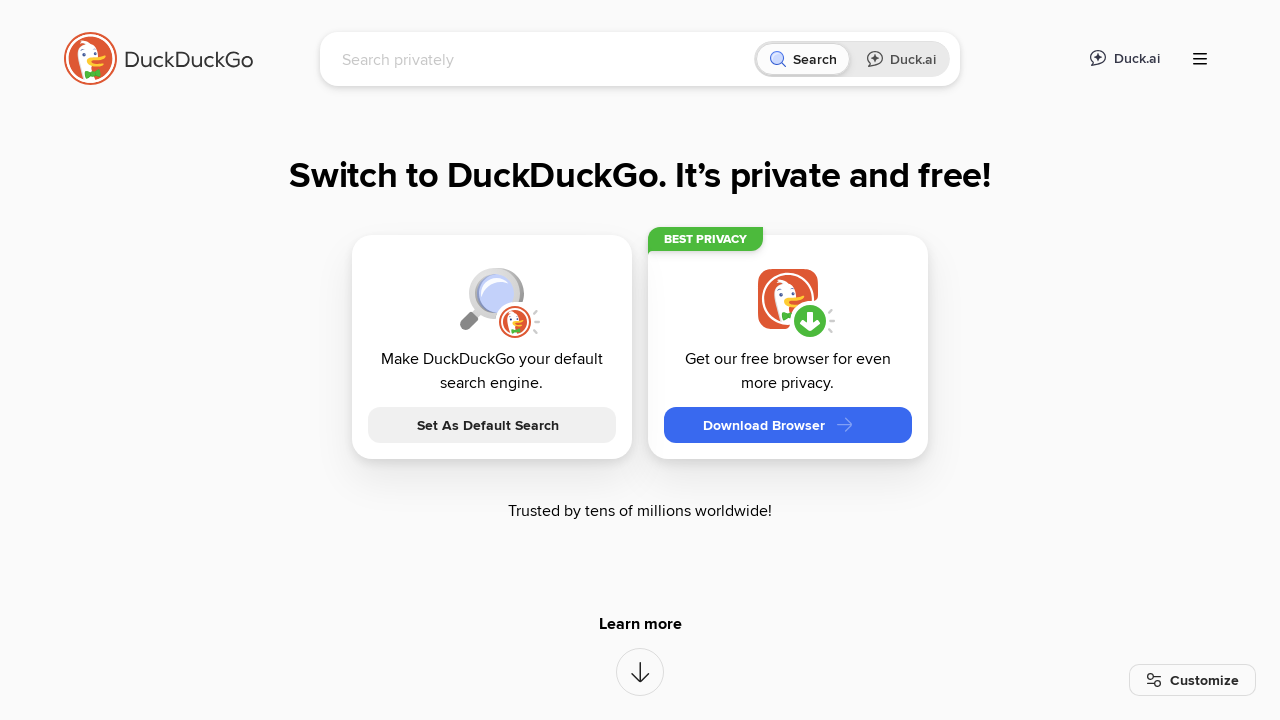

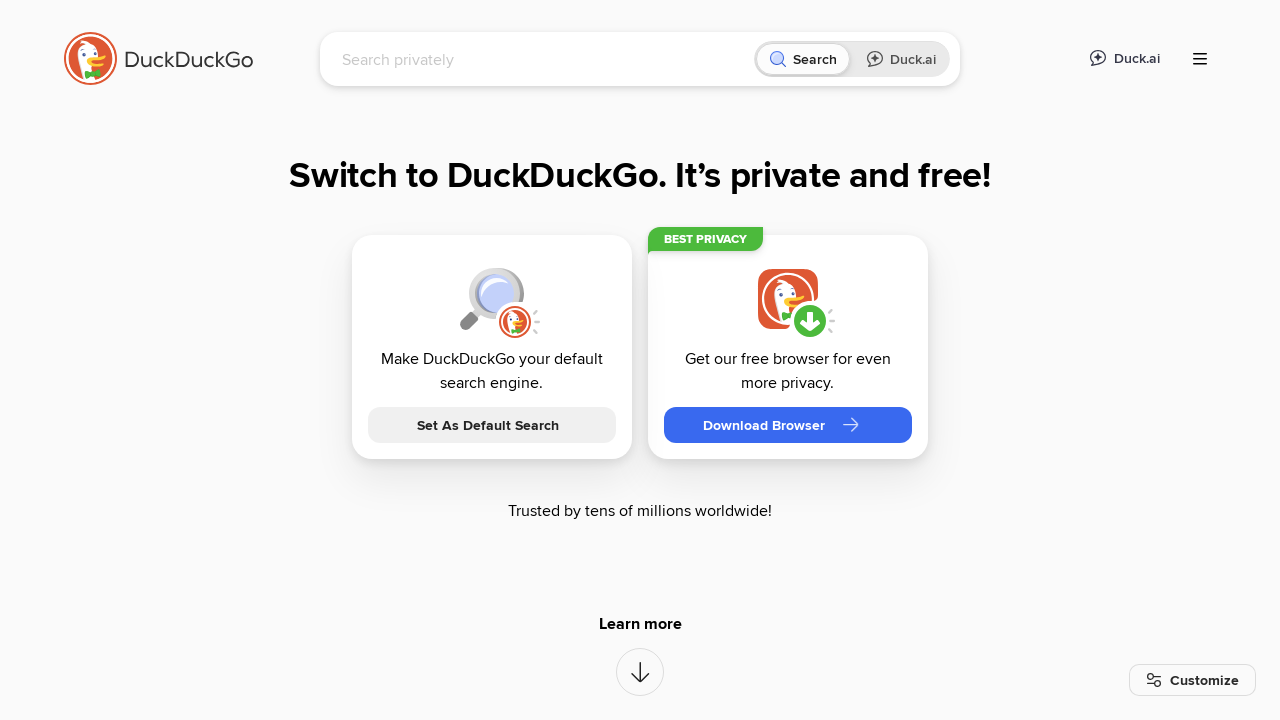